Tests bootstrap dropdown menu by scrolling to it and selecting a specific option

Starting URL: https://www.automationtestinginsider.com/2019/12/bootstrap-dropdown-example_12.html

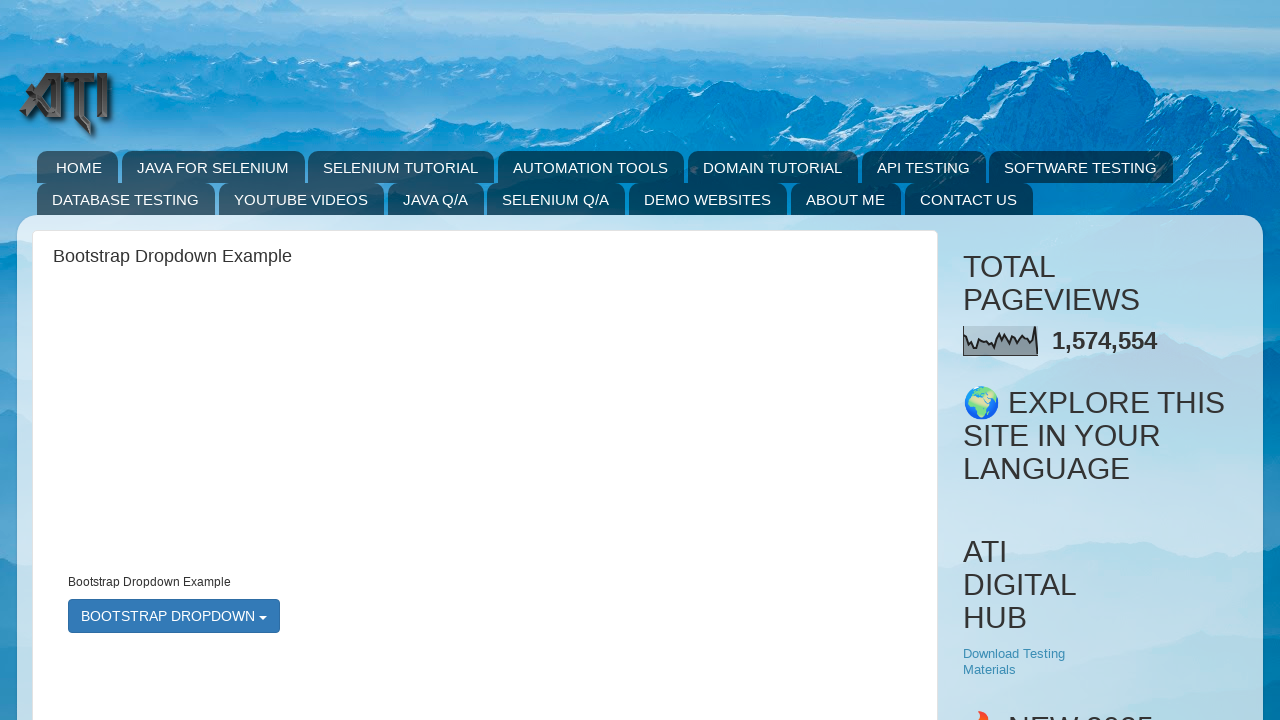

Scrolled to bootstrap dropdown menu
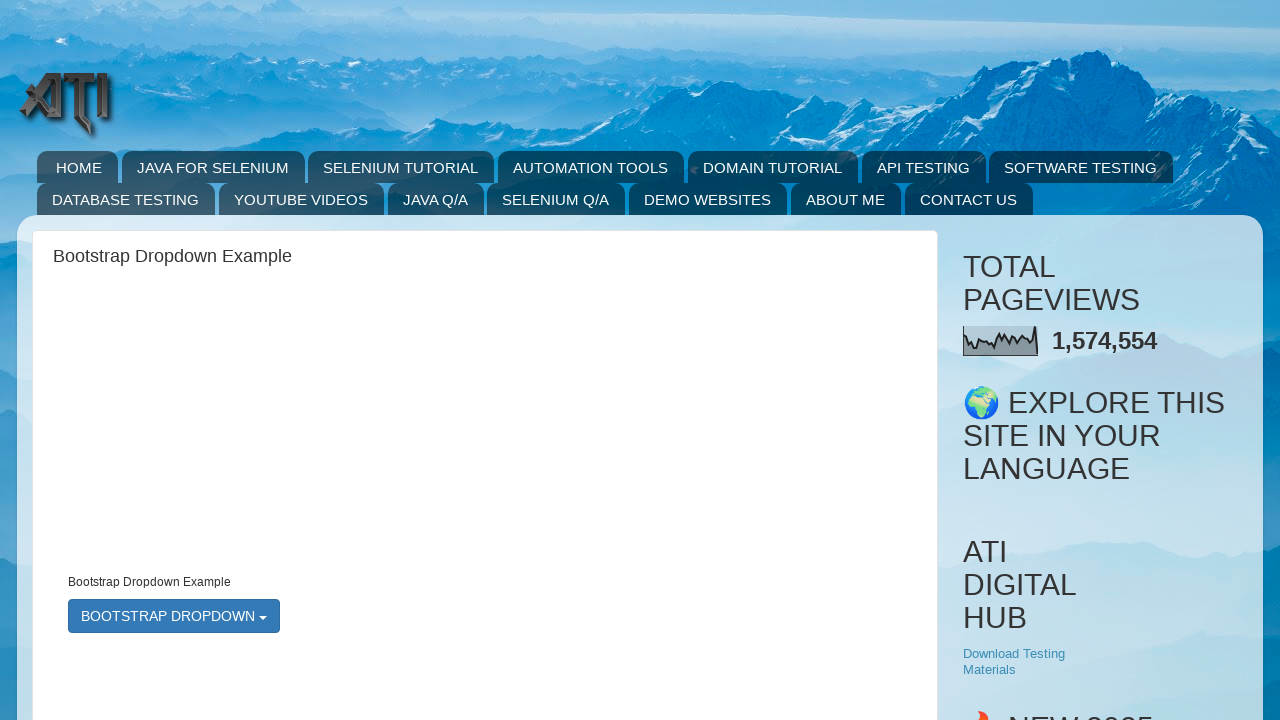

Clicked bootstrap dropdown menu to open it at (174, 616) on #bootstrapmenu
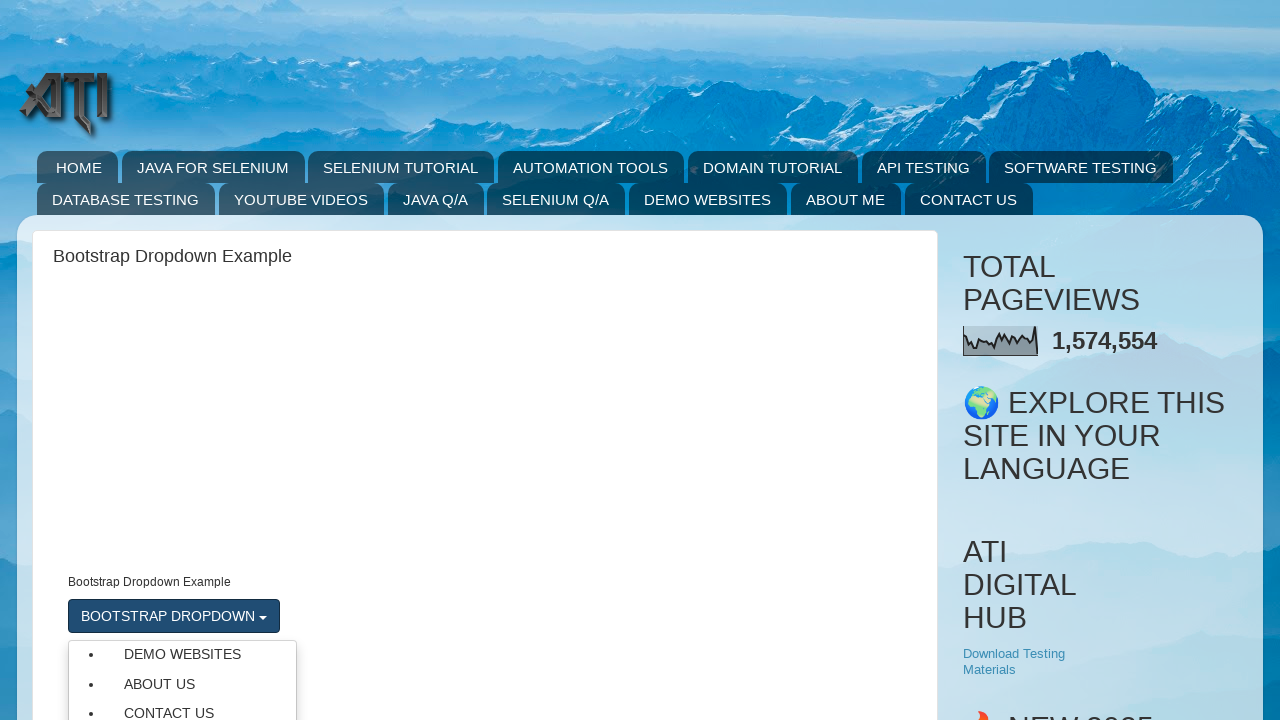

Retrieved all dropdown menu options
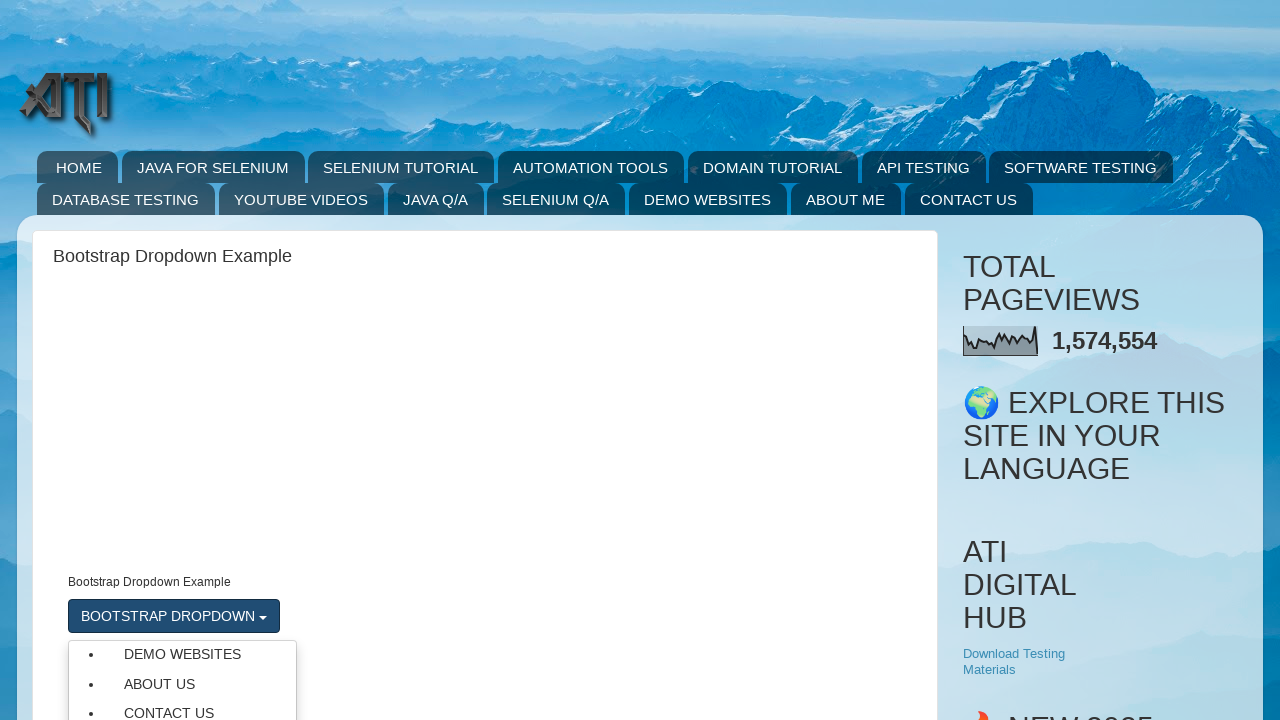

Selected 'CONTACT US' option from dropdown menu at (182, 707) on xpath=//ul[@class='dropdown-menu']//li/a >> nth=2
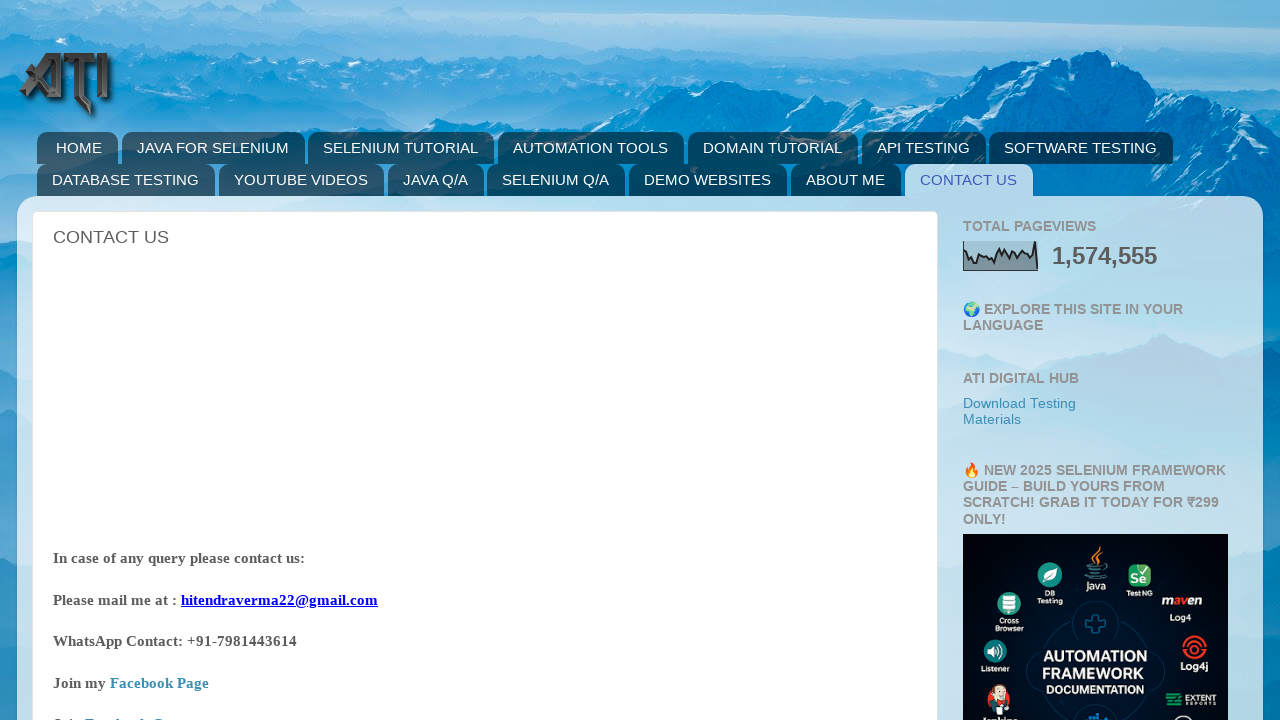

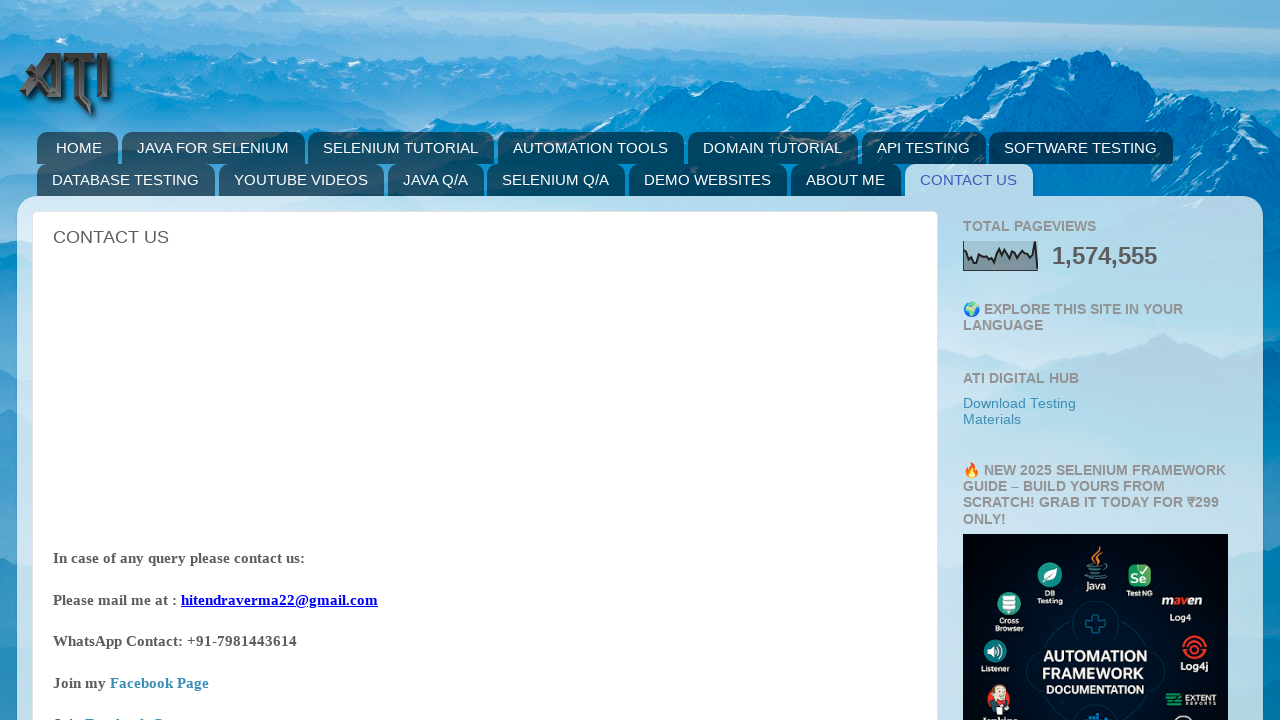